Tests search functionality by performing a search that returns at least one result and verifying results are displayed

Starting URL: https://playwright.dev

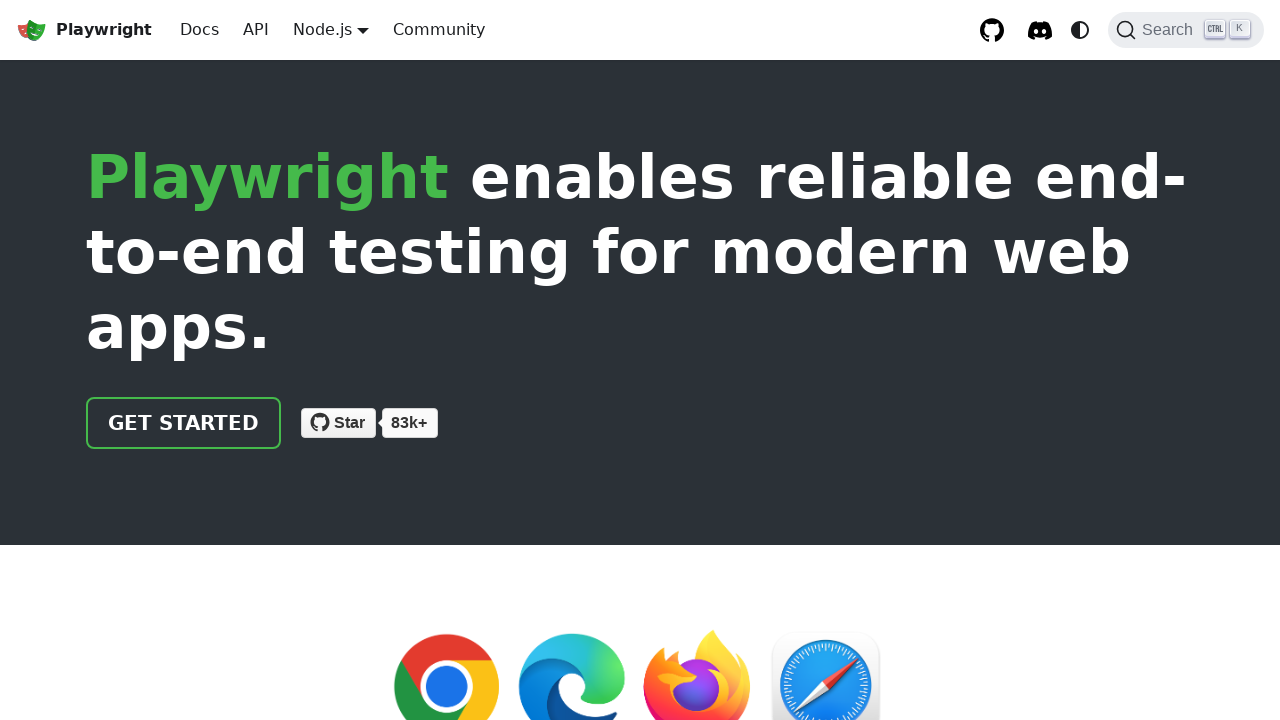

Clicked search button to open search interface at (1186, 30) on internal:role=button[name="Search"i]
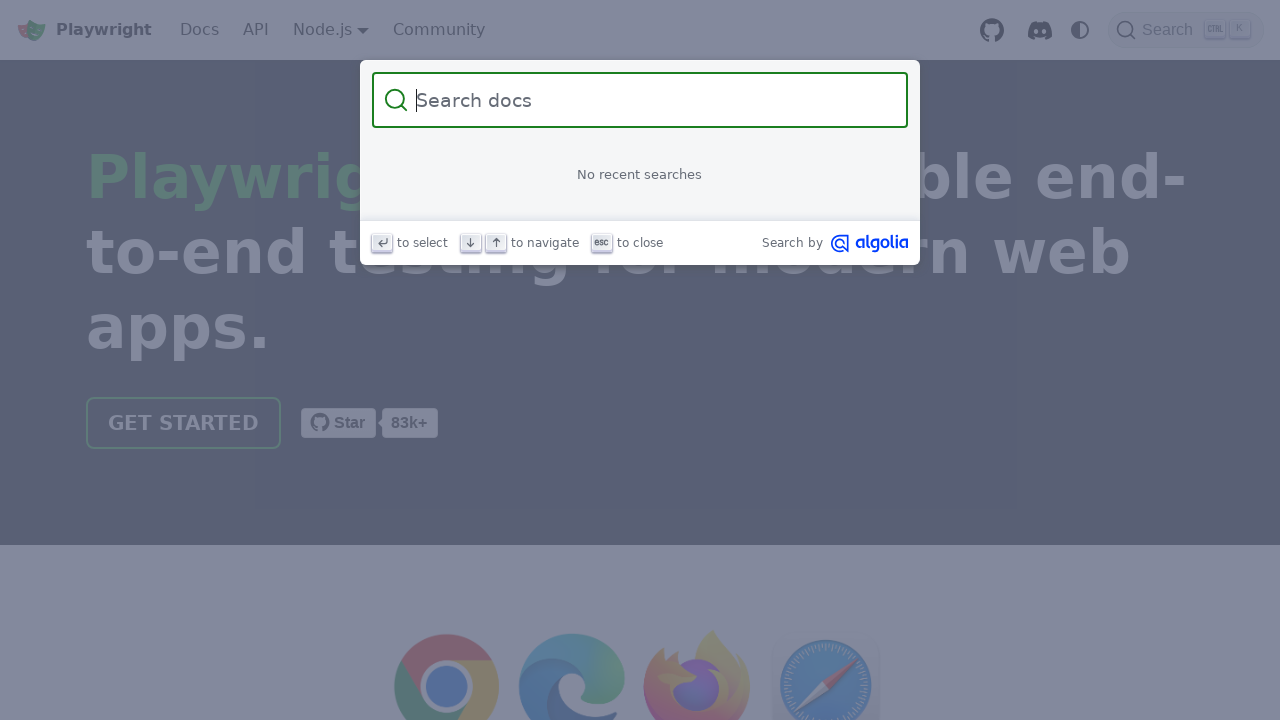

Clicked on search input field at (652, 100) on internal:attr=[placeholder="Search docs"i]
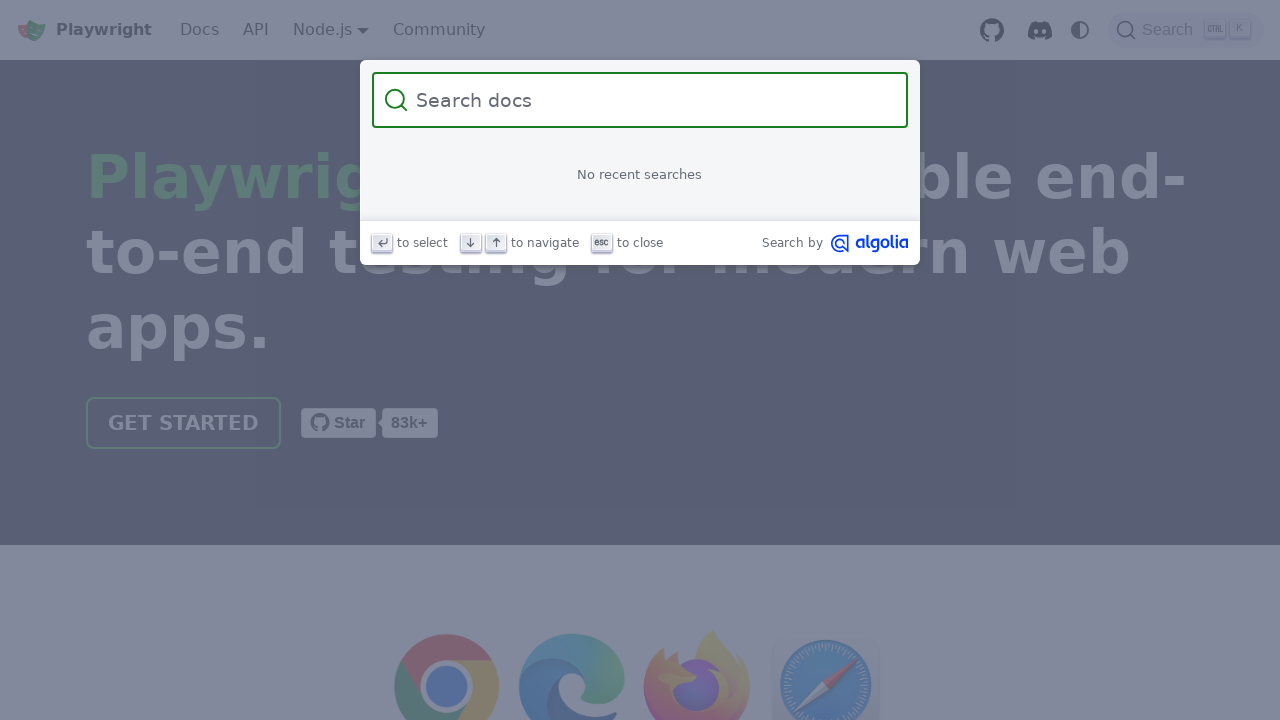

Filled search box with 'havetext' query on internal:attr=[placeholder="Search docs"i]
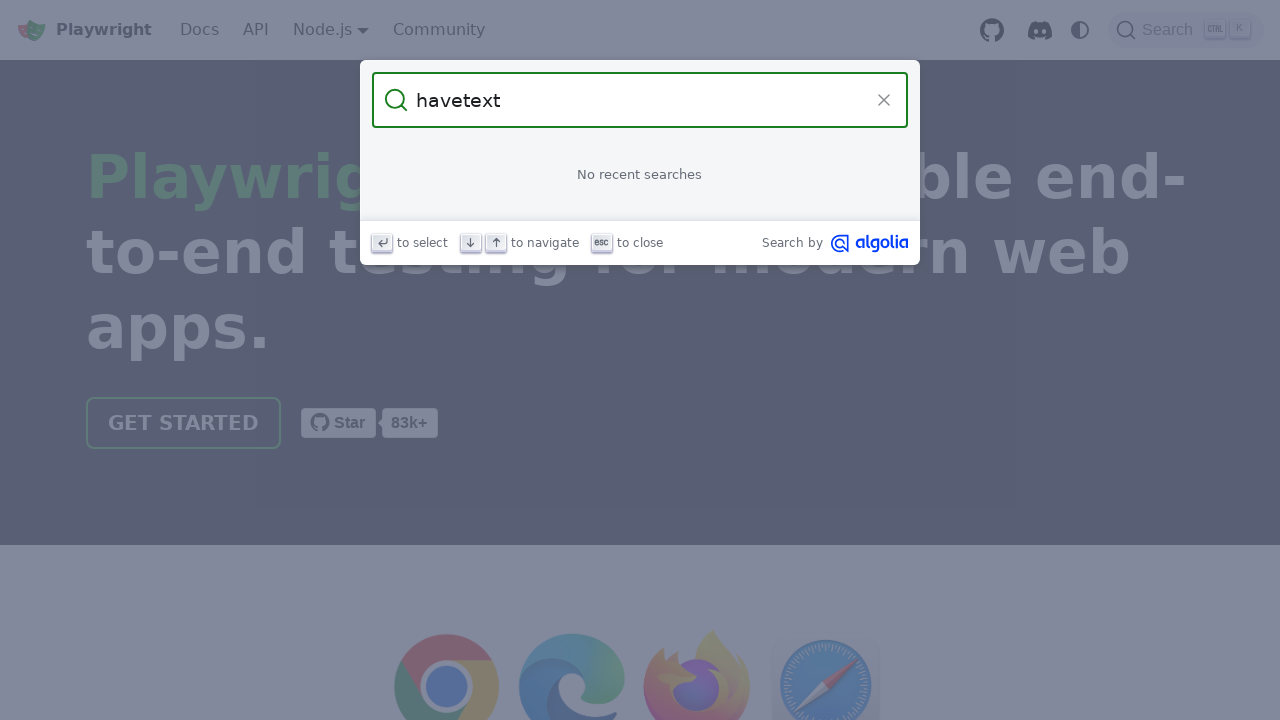

Search results appeared with at least one result
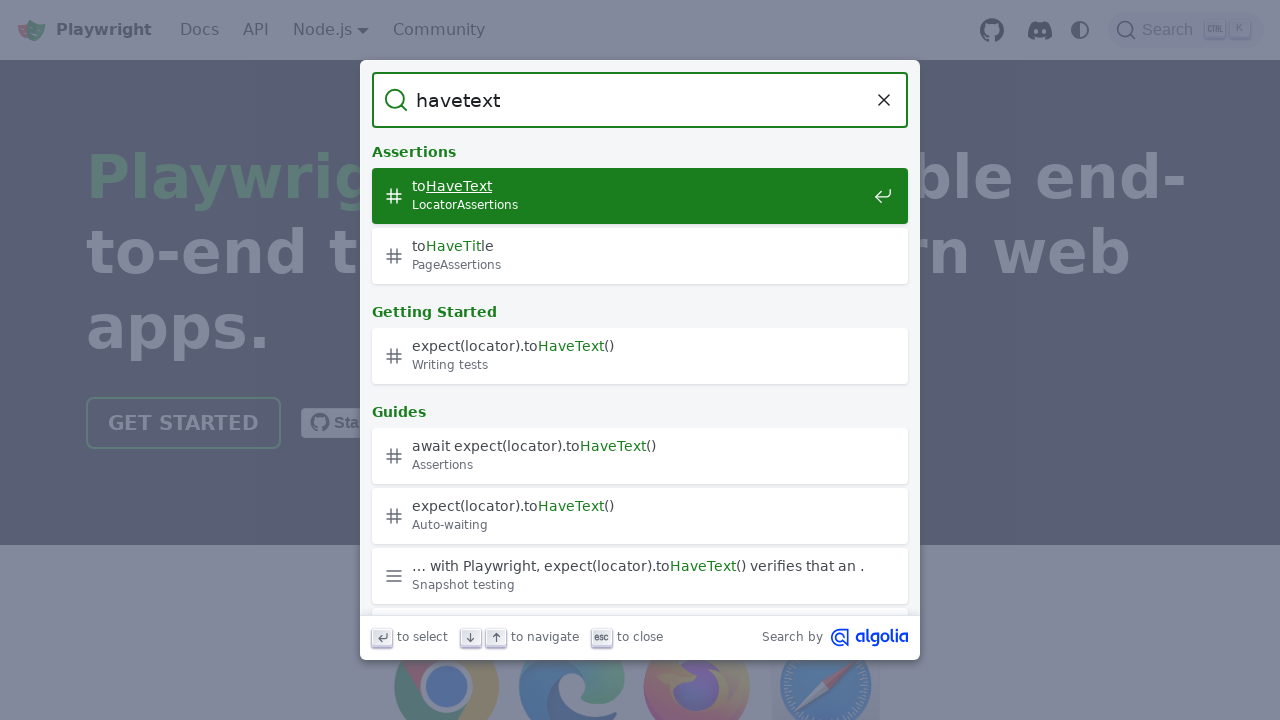

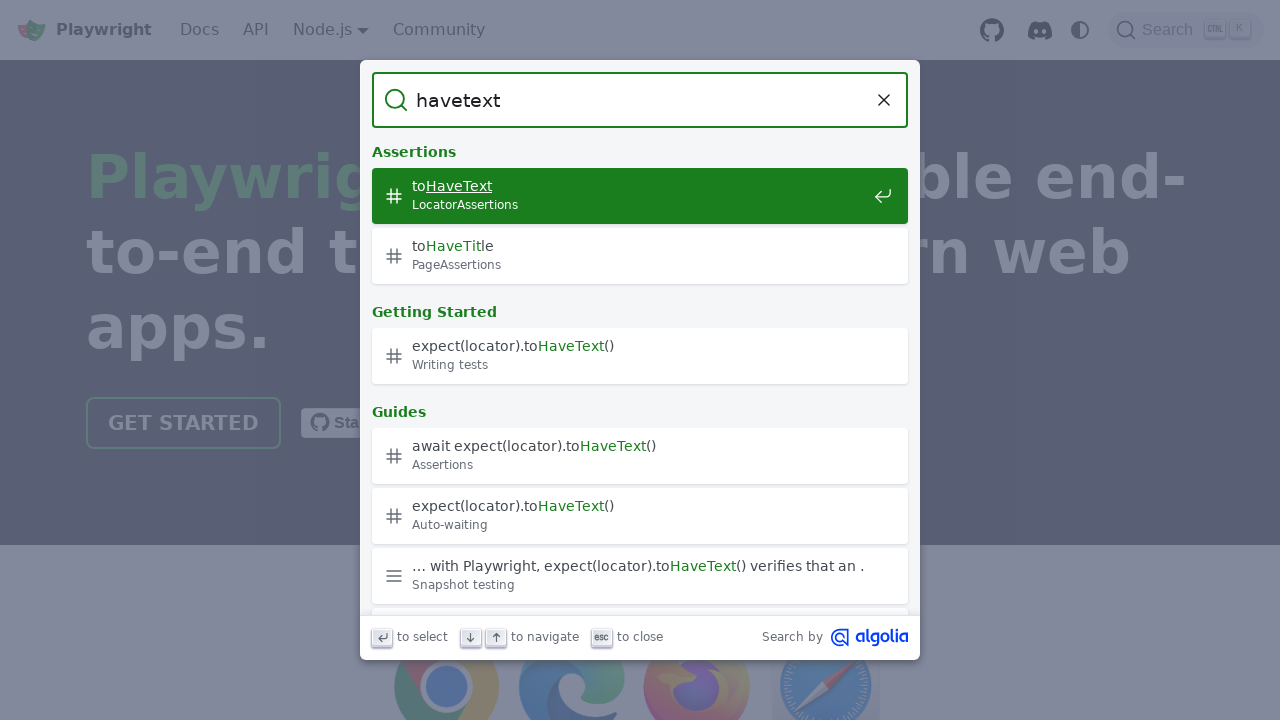